Tests dynamic loading functionality where a hidden element becomes visible after clicking a start button and waiting for the loading bar to complete.

Starting URL: https://the-internet.herokuapp.com/dynamic_loading/1

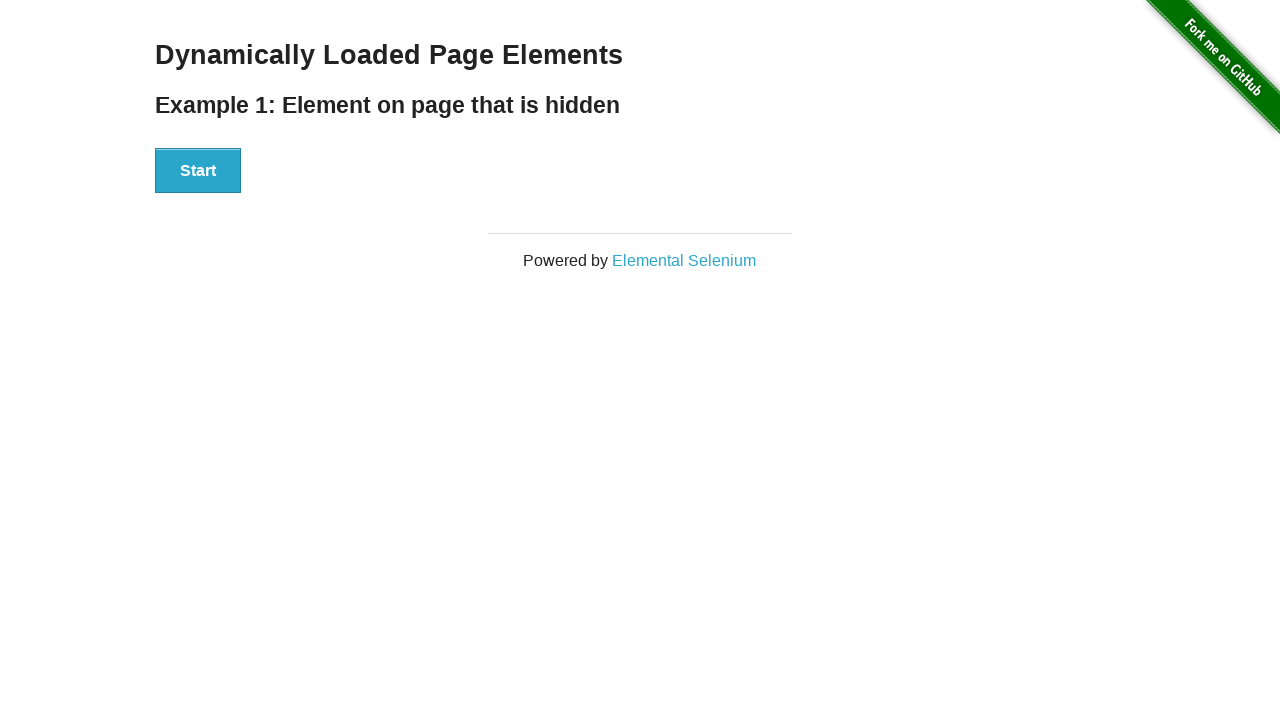

Navigated to dynamic loading example 1 page
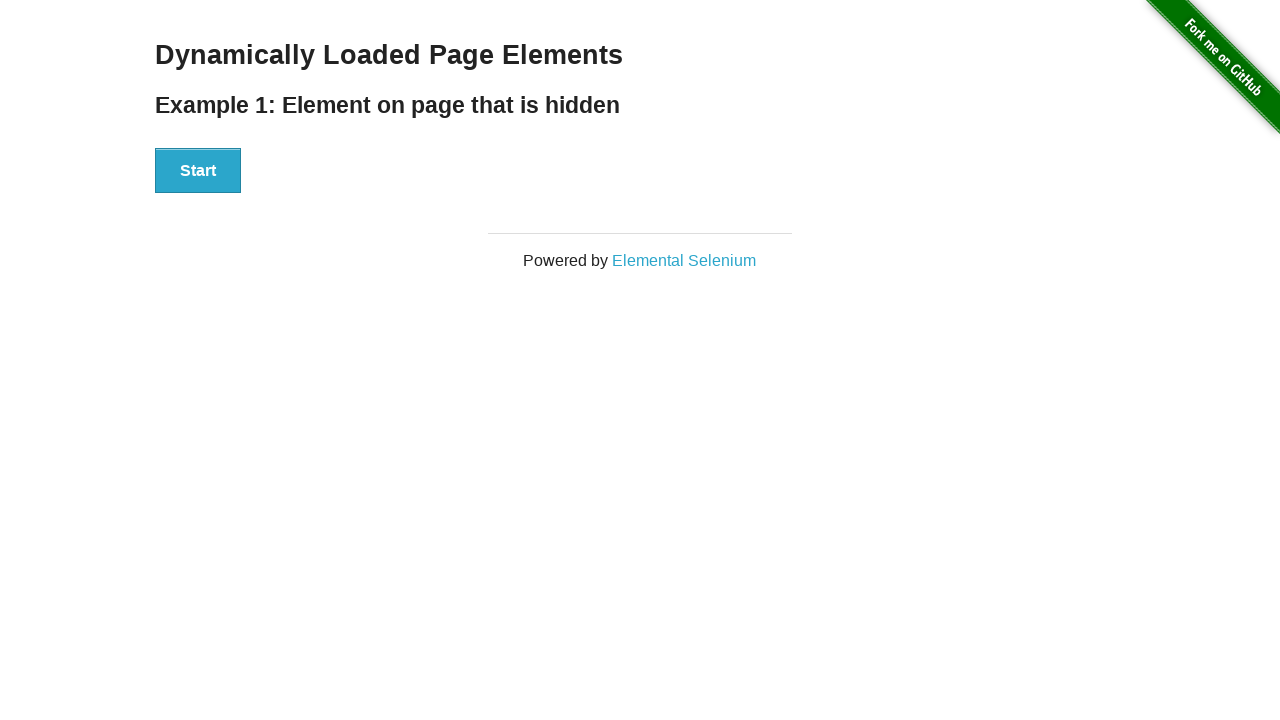

Clicked the Start button to initiate dynamic loading at (198, 171) on #start button
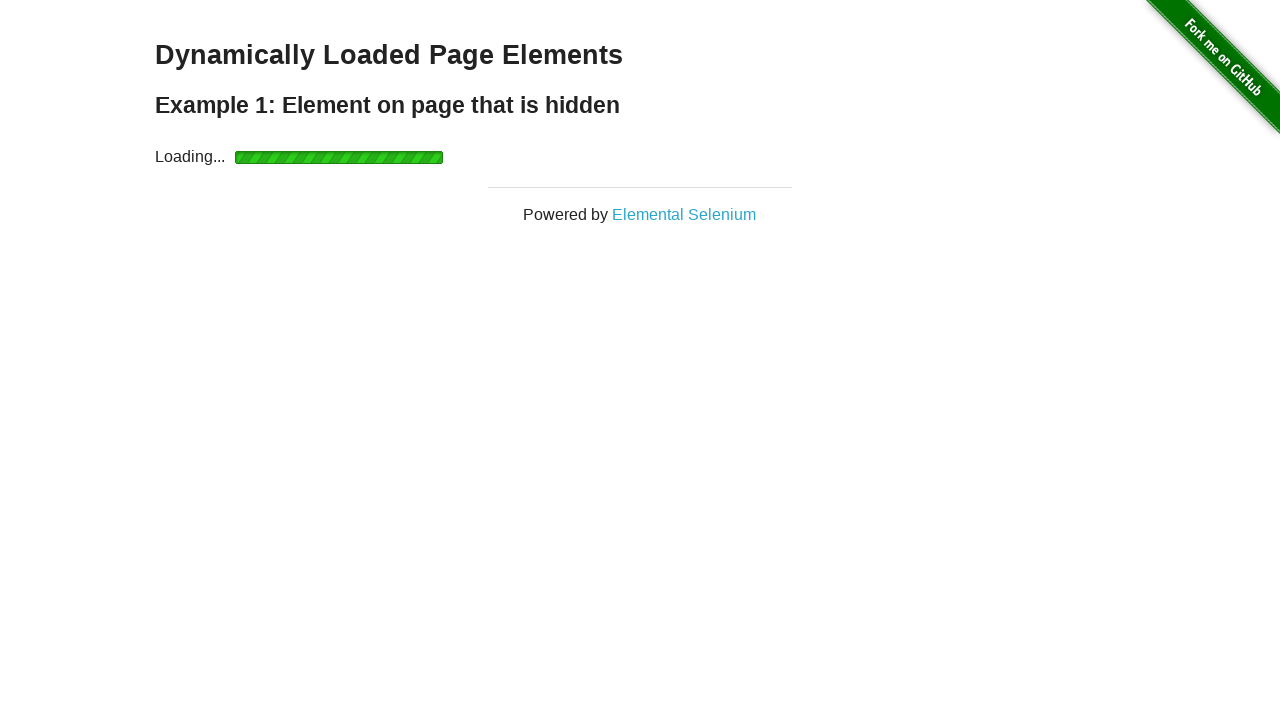

Waited for loading bar to complete and finish element became visible
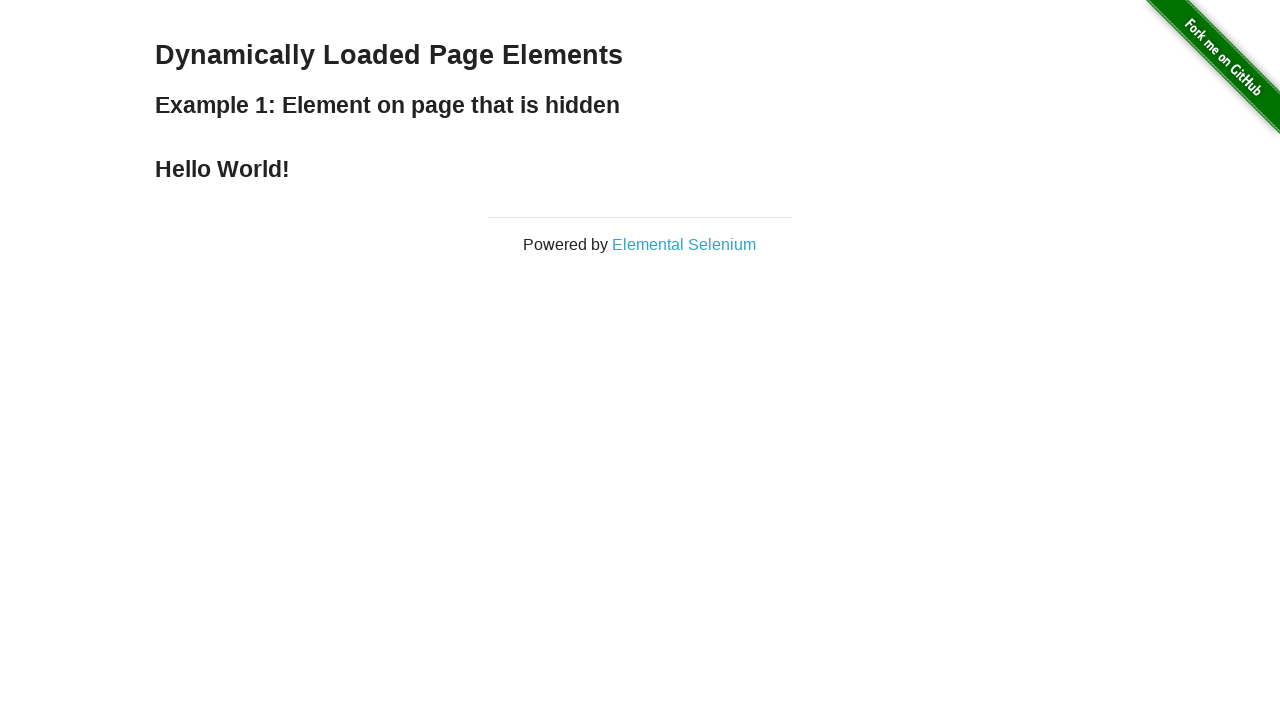

Verified that the finish element is visible
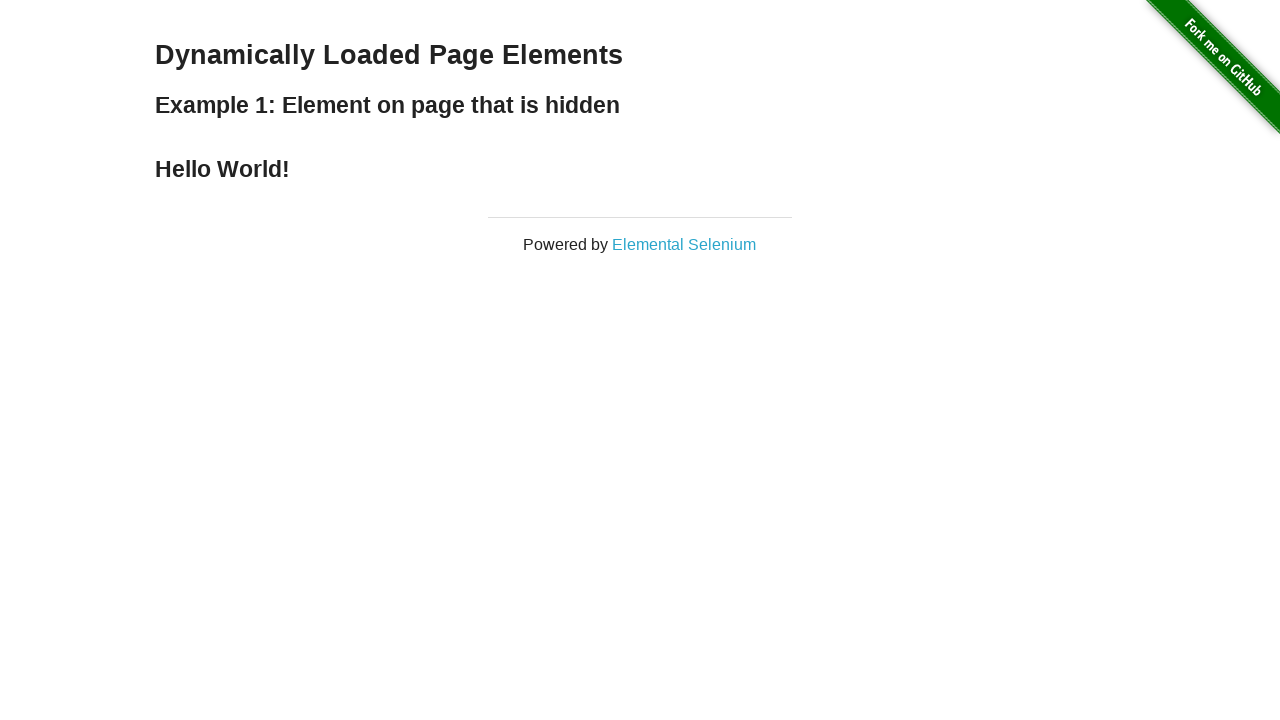

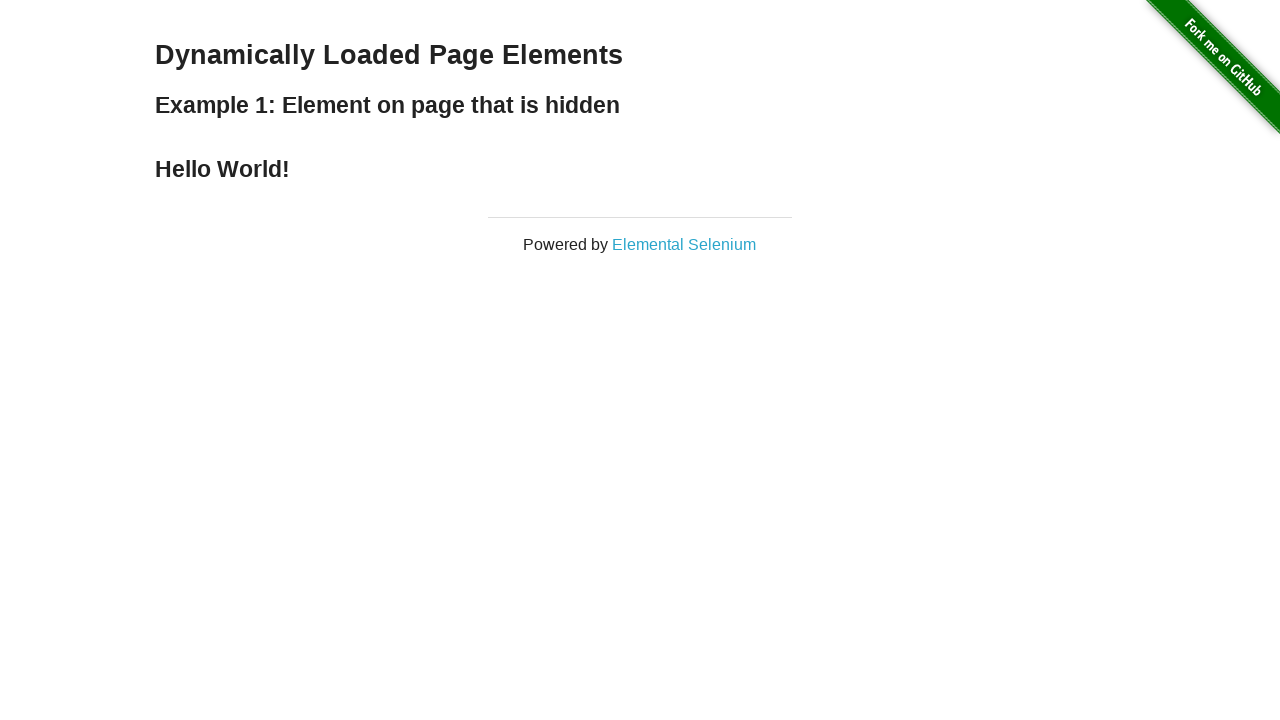